Tests an e-commerce vegetable shopping site by searching for products containing "ca", verifying product counts, adding multiple items to cart by clicking "ADD TO CART" buttons, and validating the brand logo text.

Starting URL: https://rahulshettyacademy.com/seleniumPractise/#/

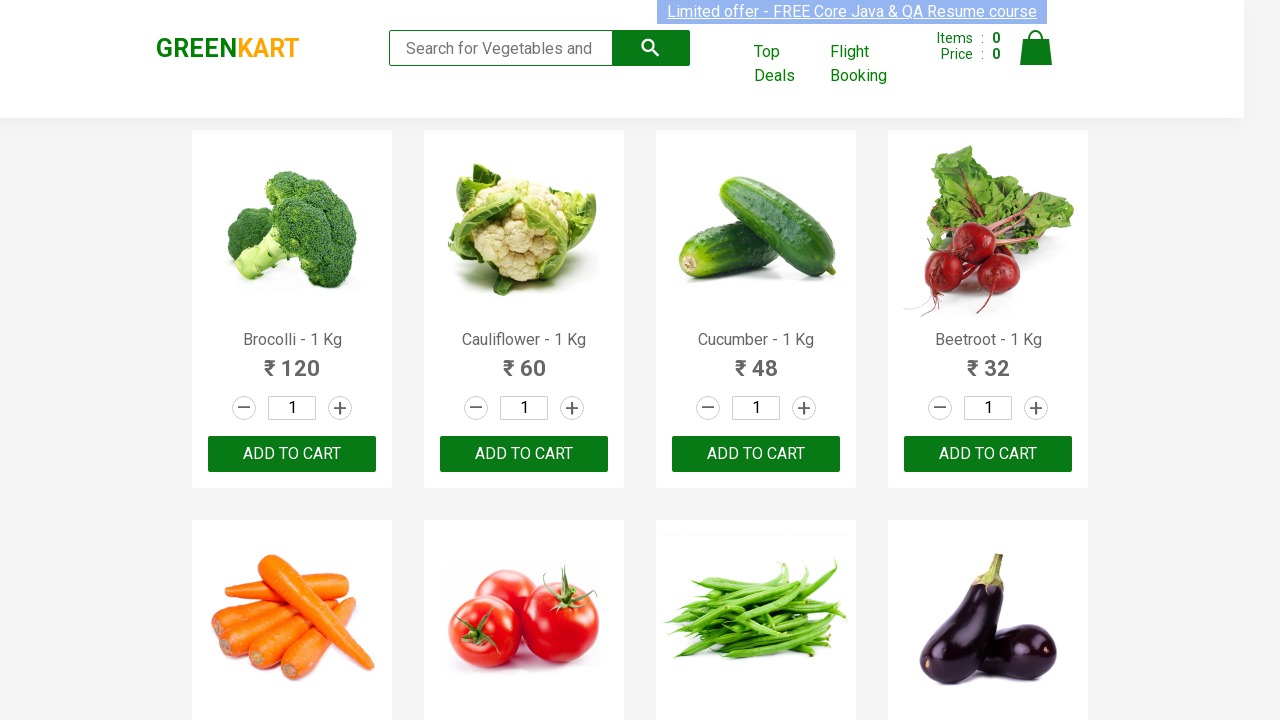

Typed 'ca' in search box to find products on .search-keyword
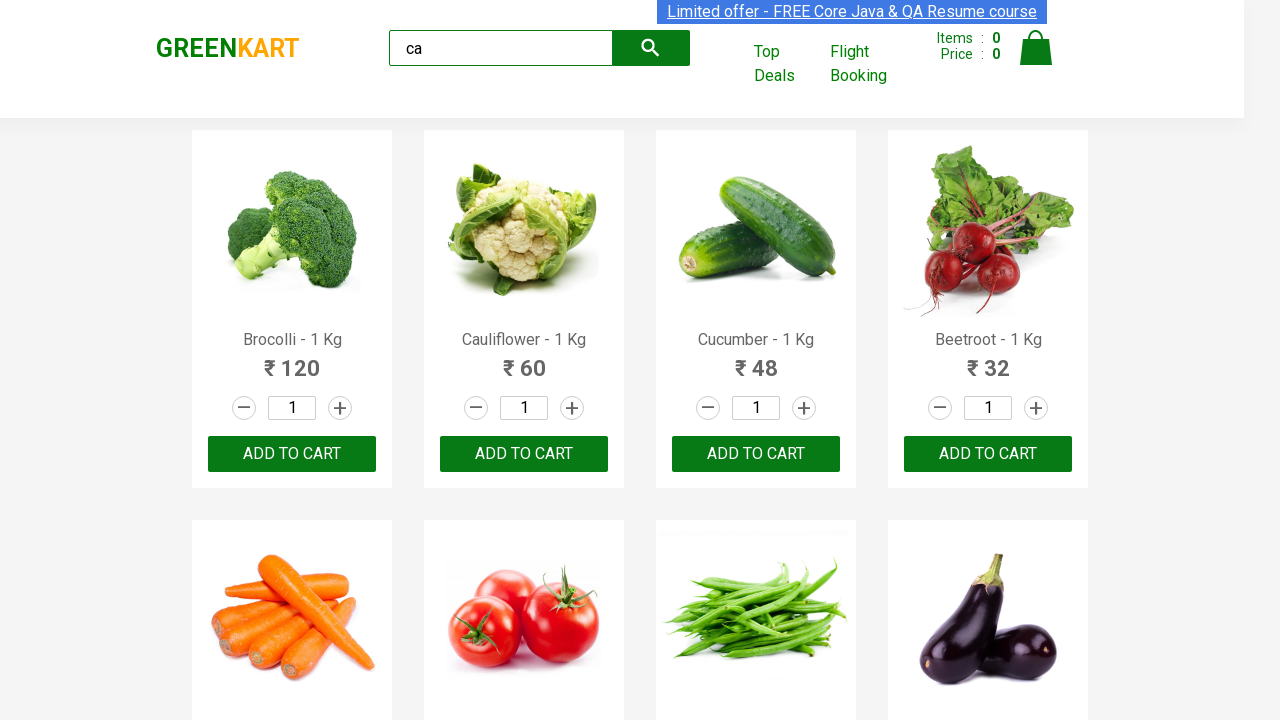

Waited for products to load
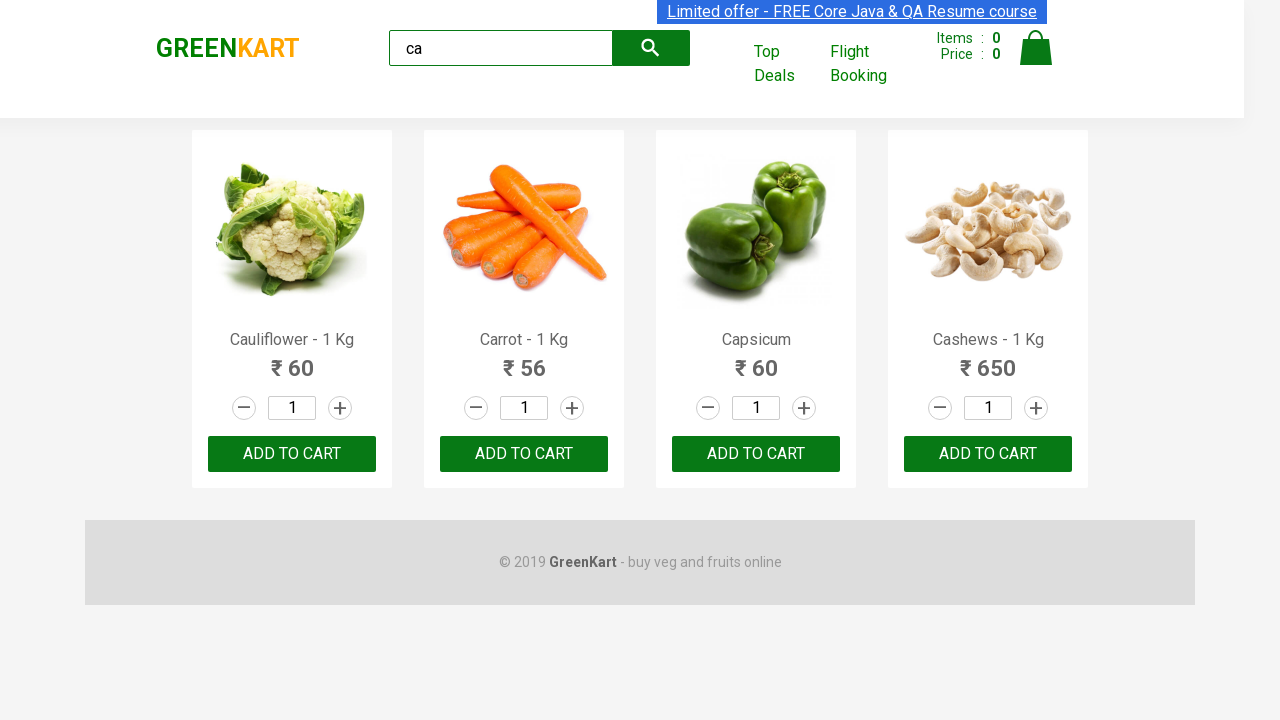

Verified product elements are displayed
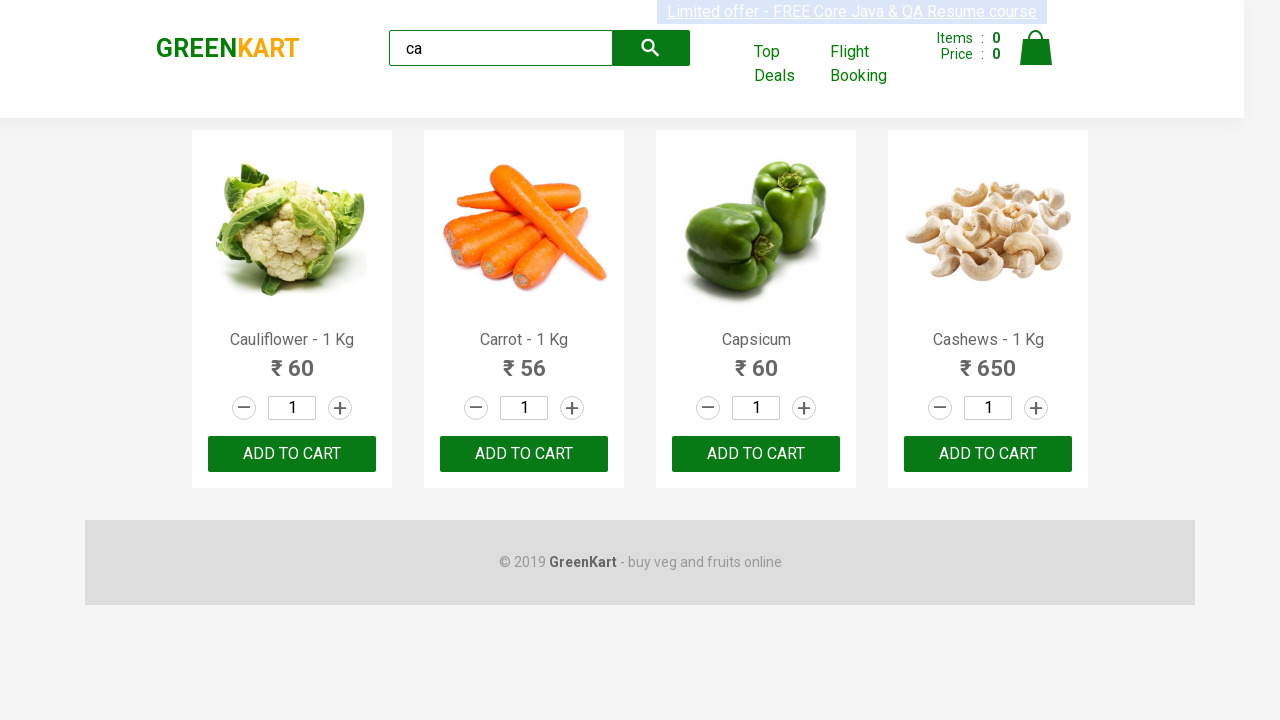

Clicked ADD TO CART button on 3rd product at (756, 454) on :nth-child(3) > .product-action > button
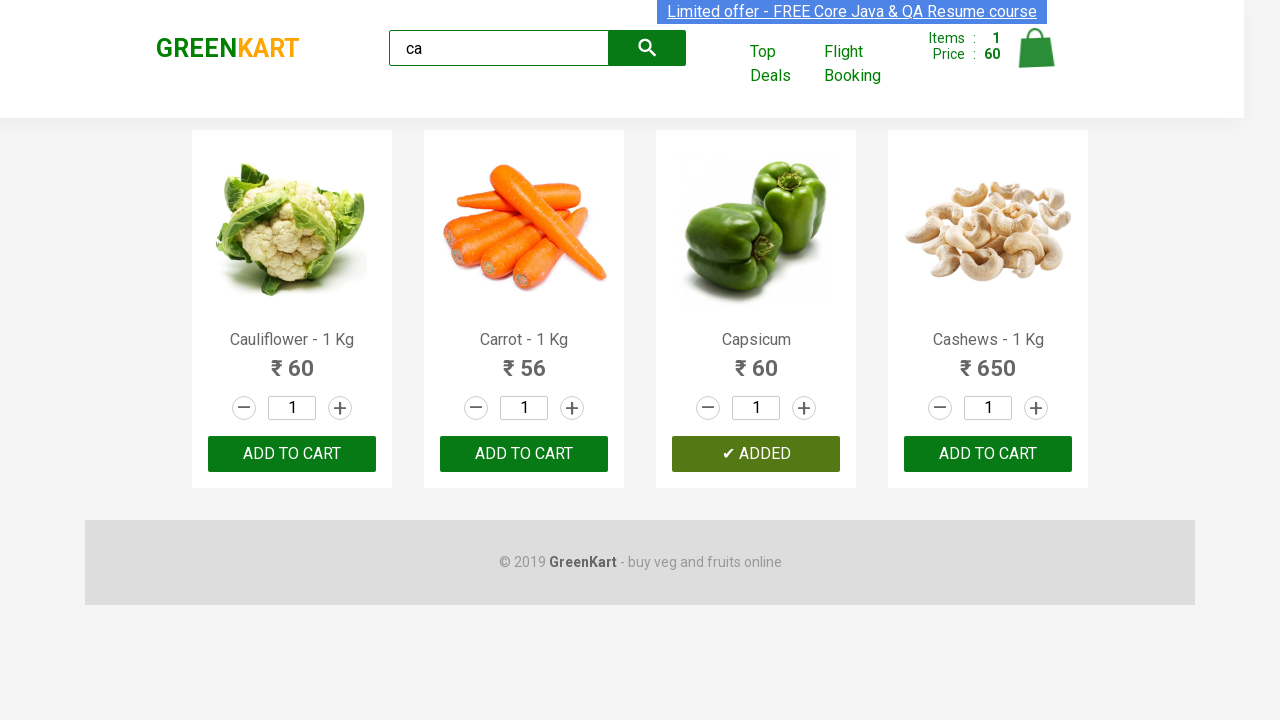

Clicked ADD TO CART button on 4th product at (988, 454) on .products .product >> nth=3 >> button:has-text('ADD TO CART')
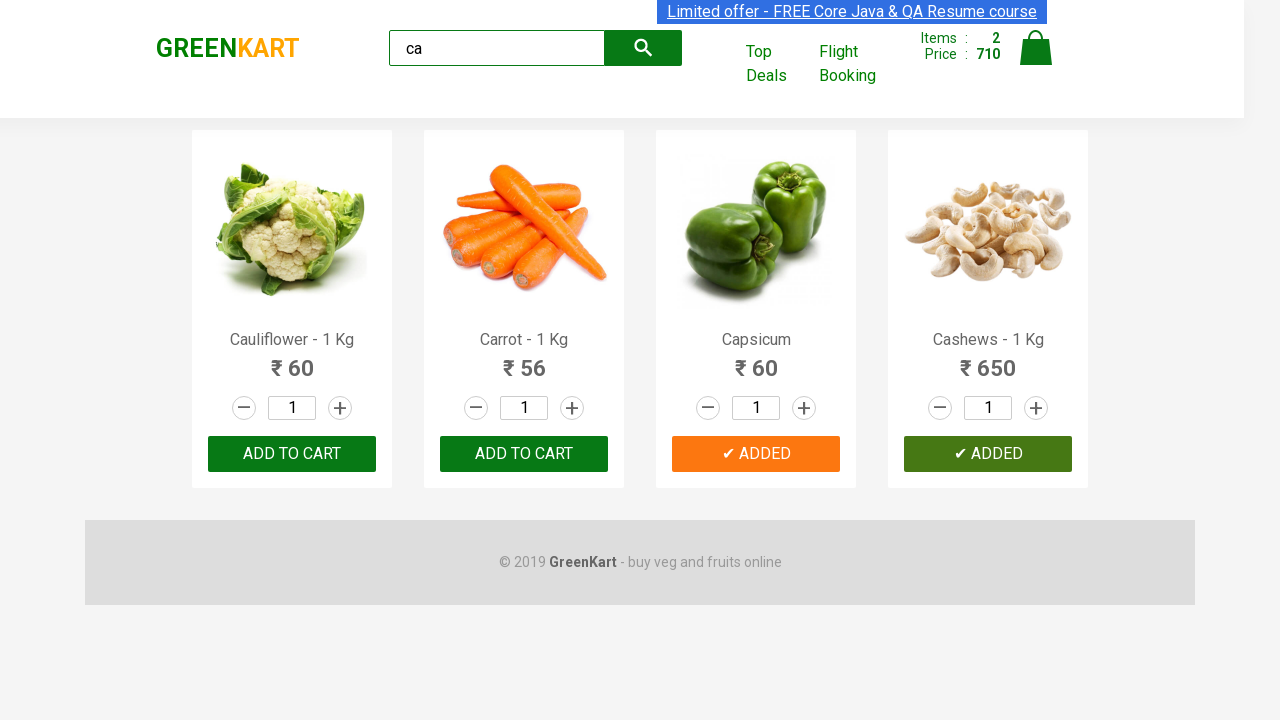

Found and clicked ADD TO CART for cashews product at index 3 at (988, 454) on .products .product >> nth=3 >> button
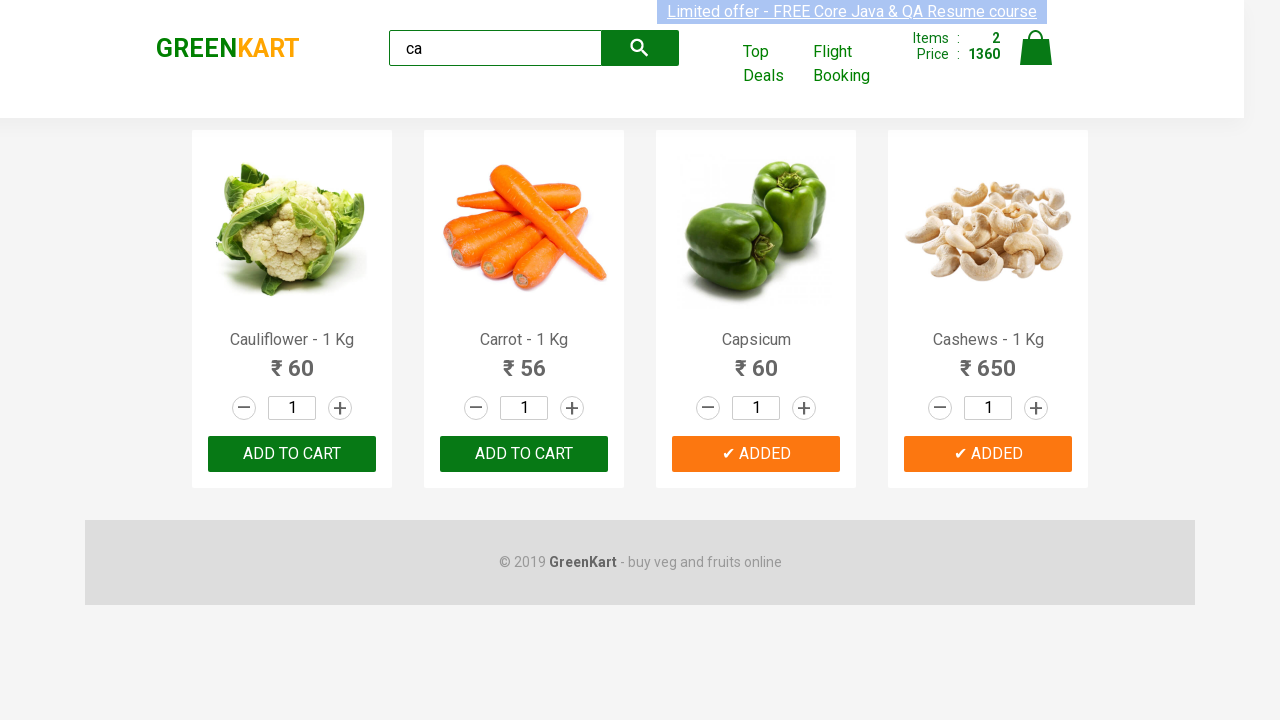

Brand logo element loaded
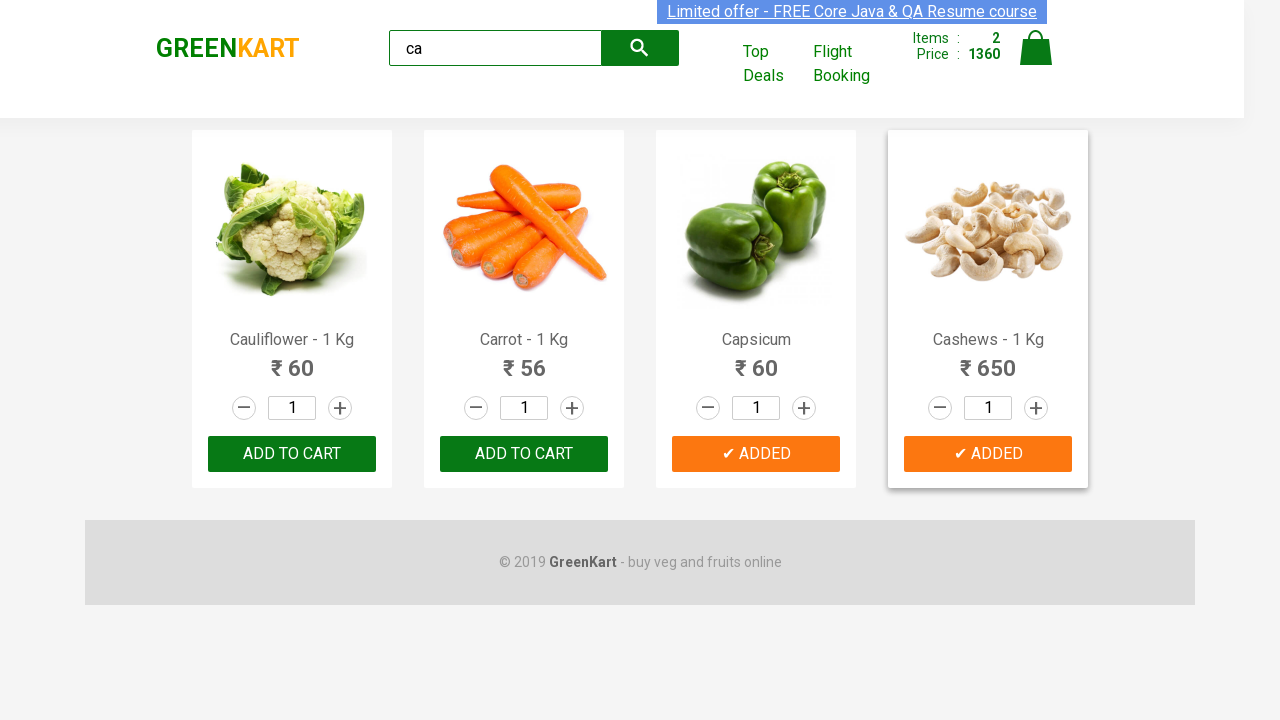

Verified brand logo text is 'GREENKART'
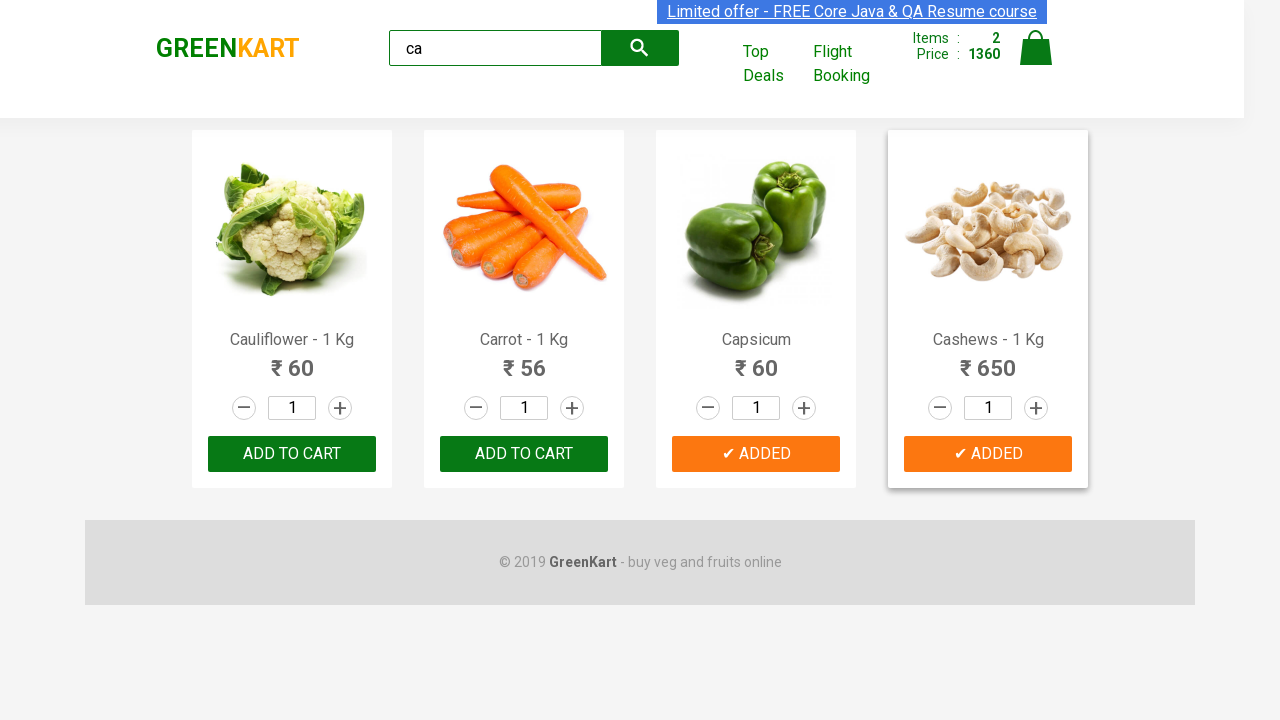

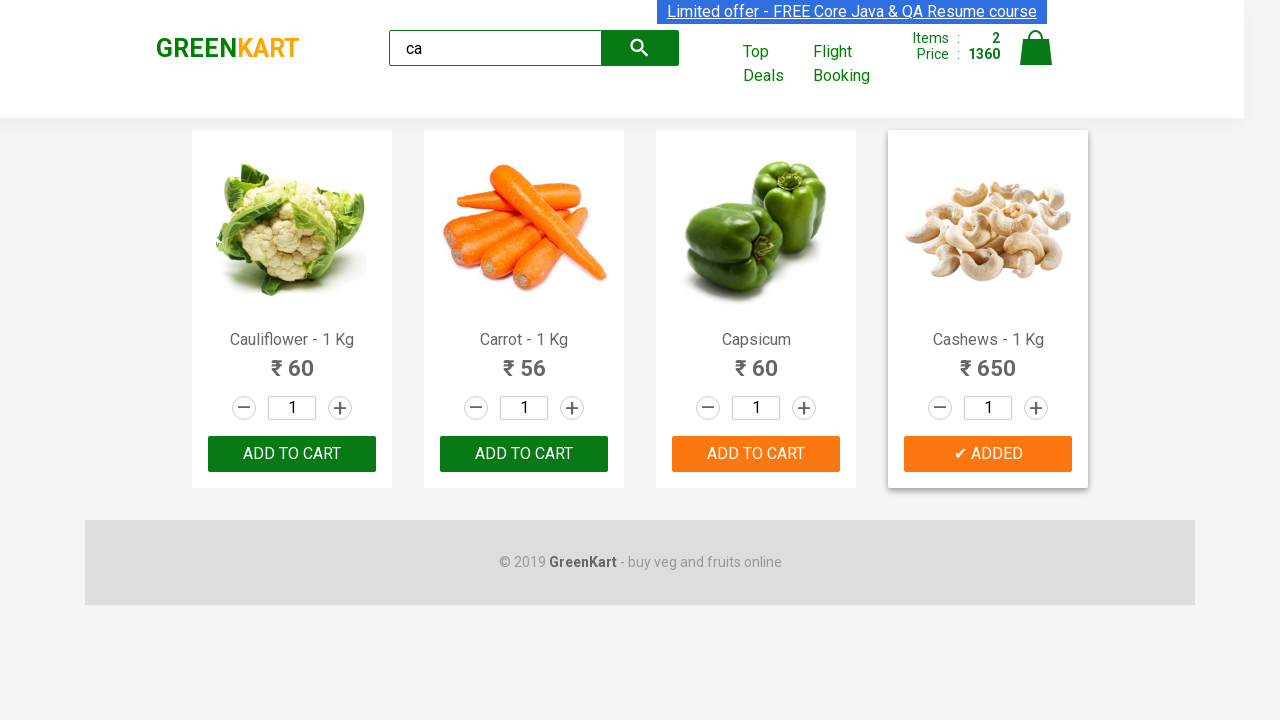